Navigates to a demo form page on qavalidation.com to verify the page loads successfully

Starting URL: https://qavalidation.com/demo-form/

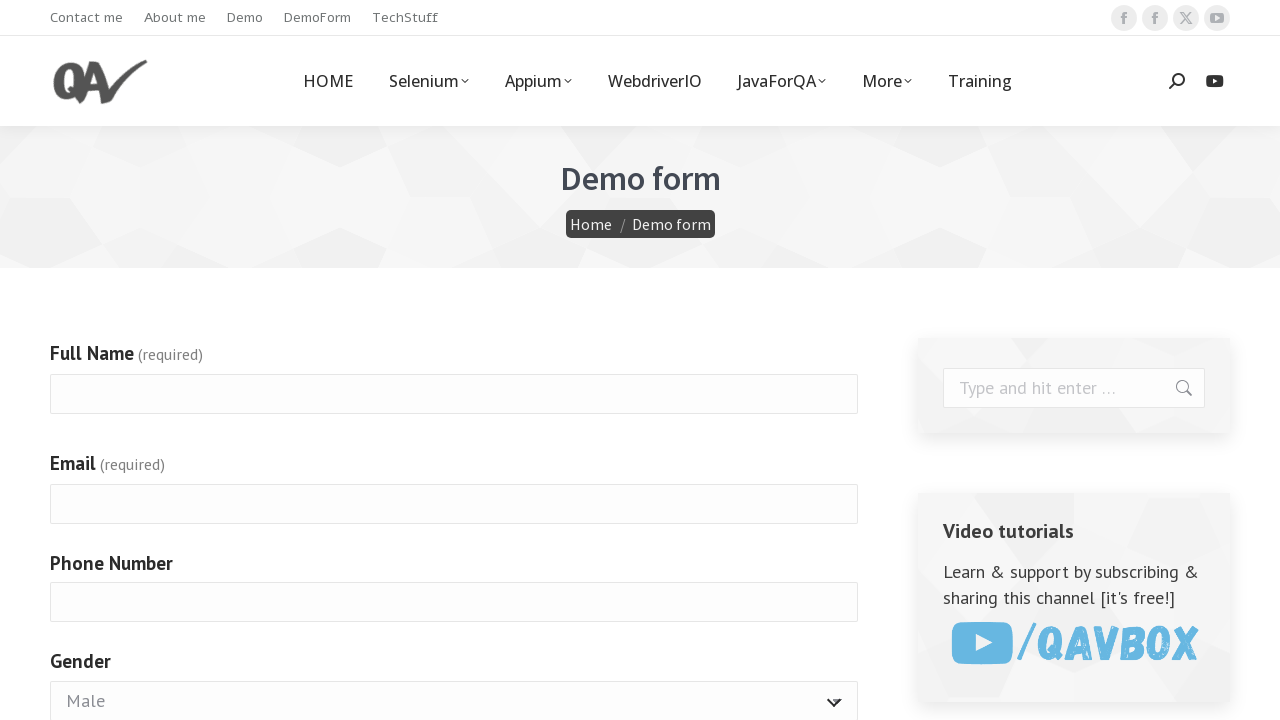

Demo form page loaded successfully (DOM content loaded)
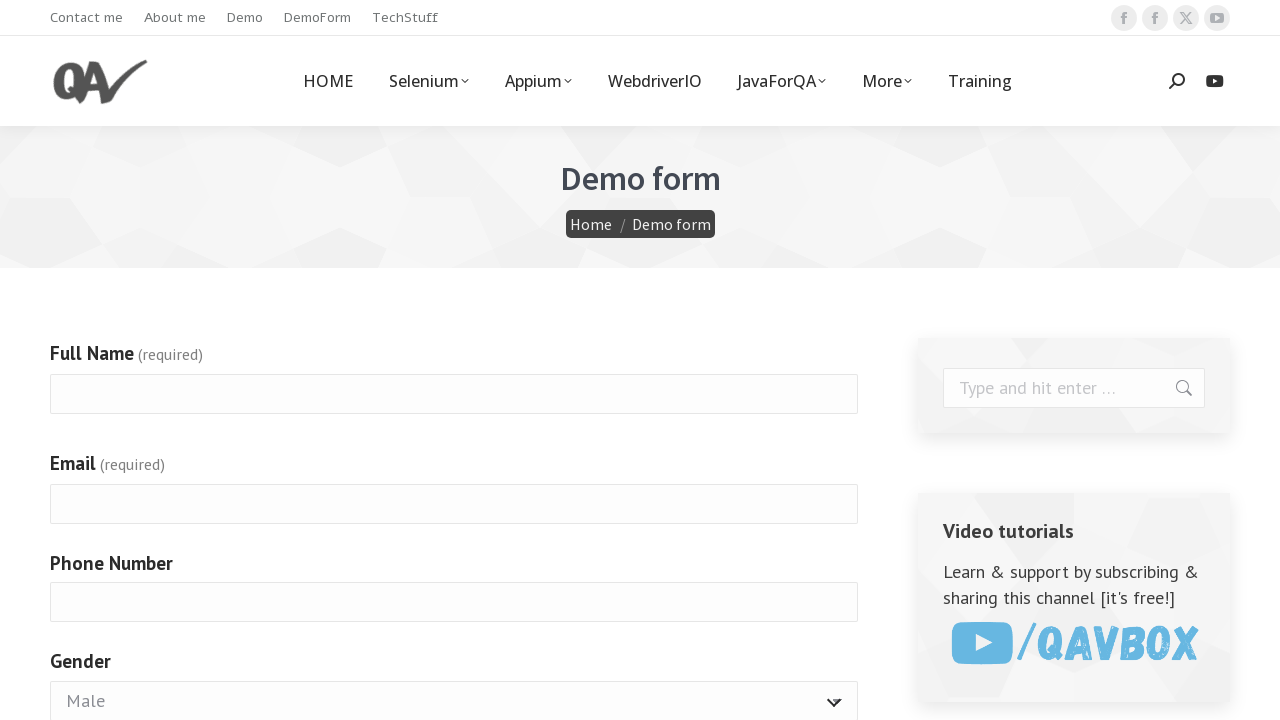

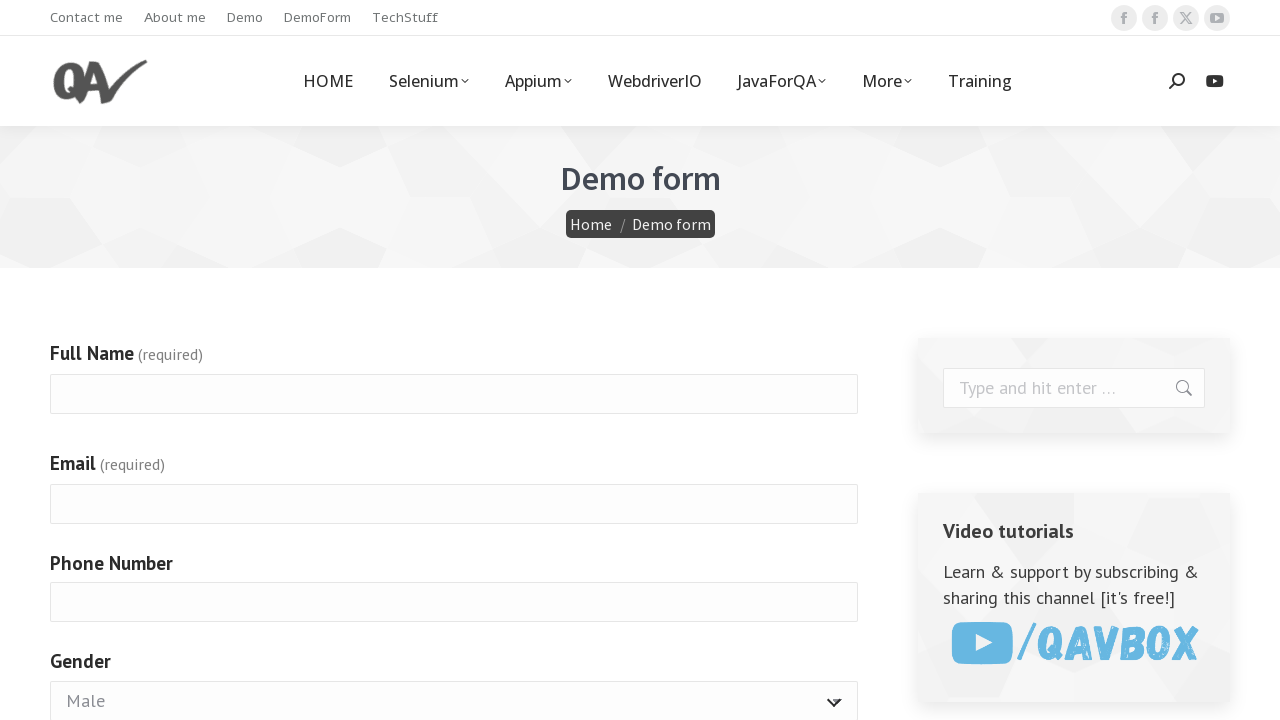